Tests clicking a button with a dynamic ID on the UI Test Automation Playground site to verify handling of elements with changing identifiers

Starting URL: http://uitestingplayground.com/dynamicid

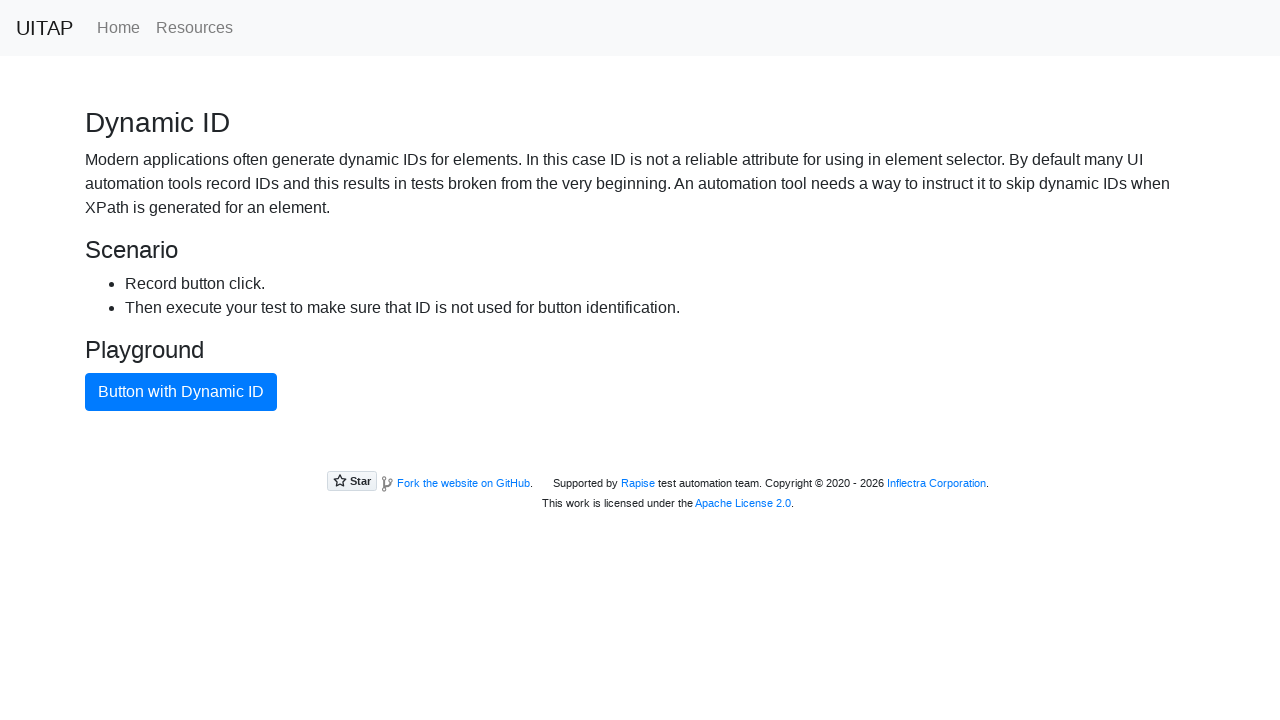

Navigated to UI Test Automation Playground dynamic ID test page
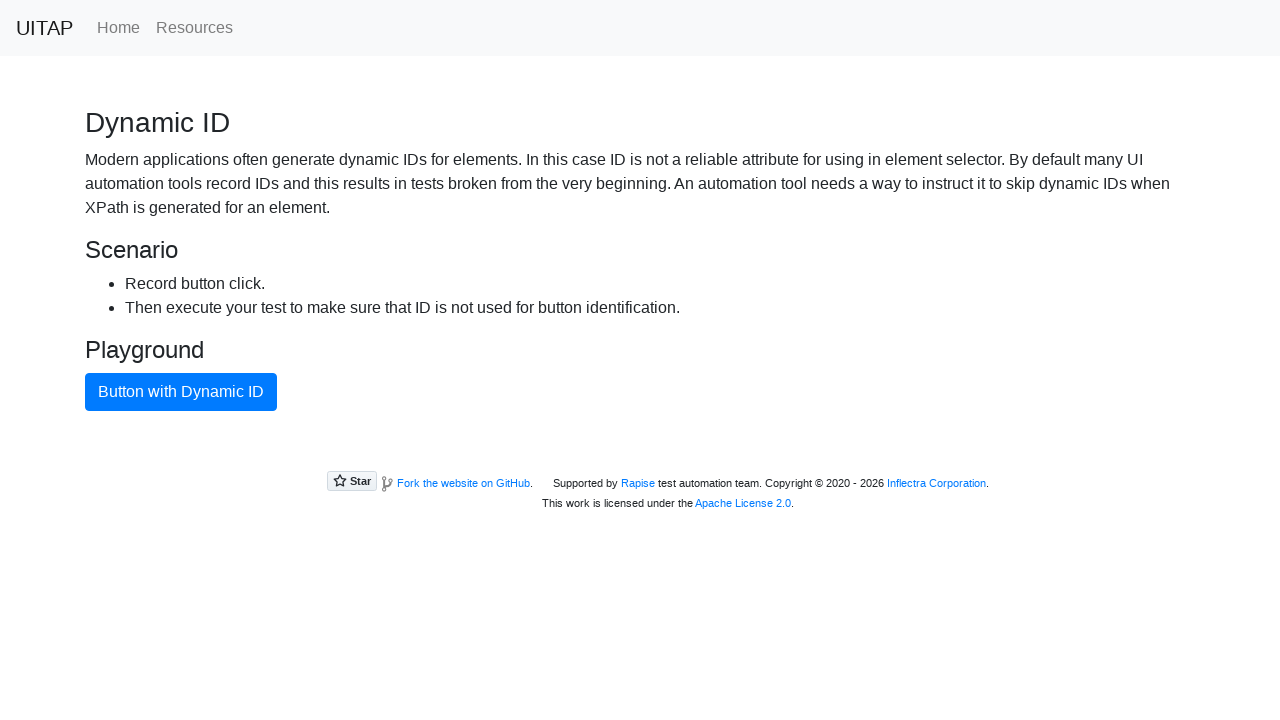

Clicked button with dynamic ID using CSS selector for btn-primary class at (181, 392) on button.btn.btn-primary
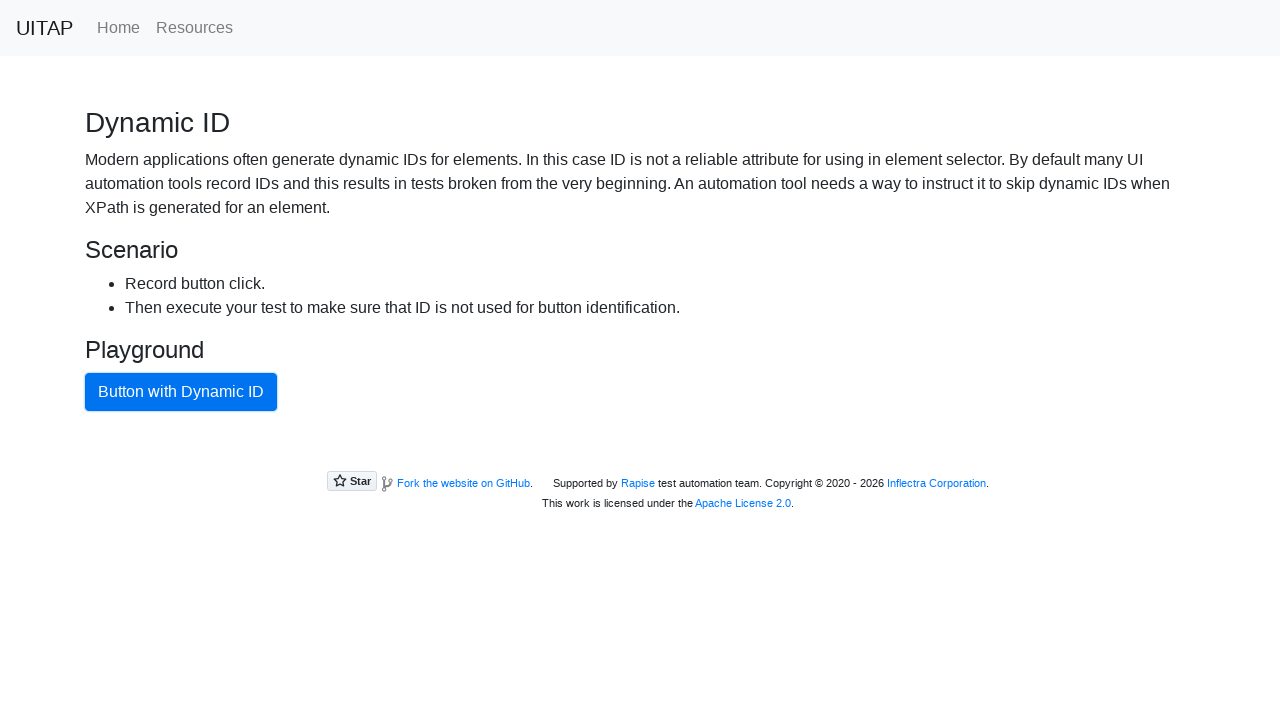

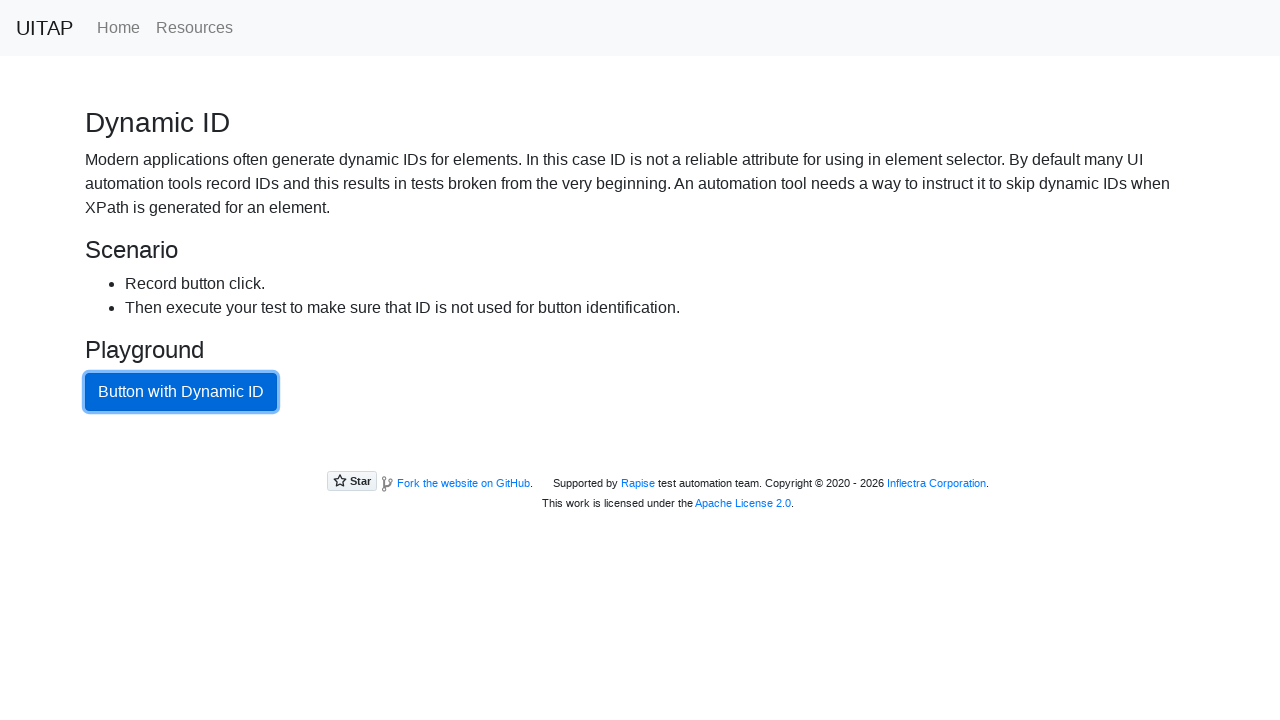